Tests scrolling to bring a specific element into view using scrollIntoView and verifies the copyright text is visible.

Starting URL: https://bonigarcia.dev/selenium-webdriver-java/long-page.html

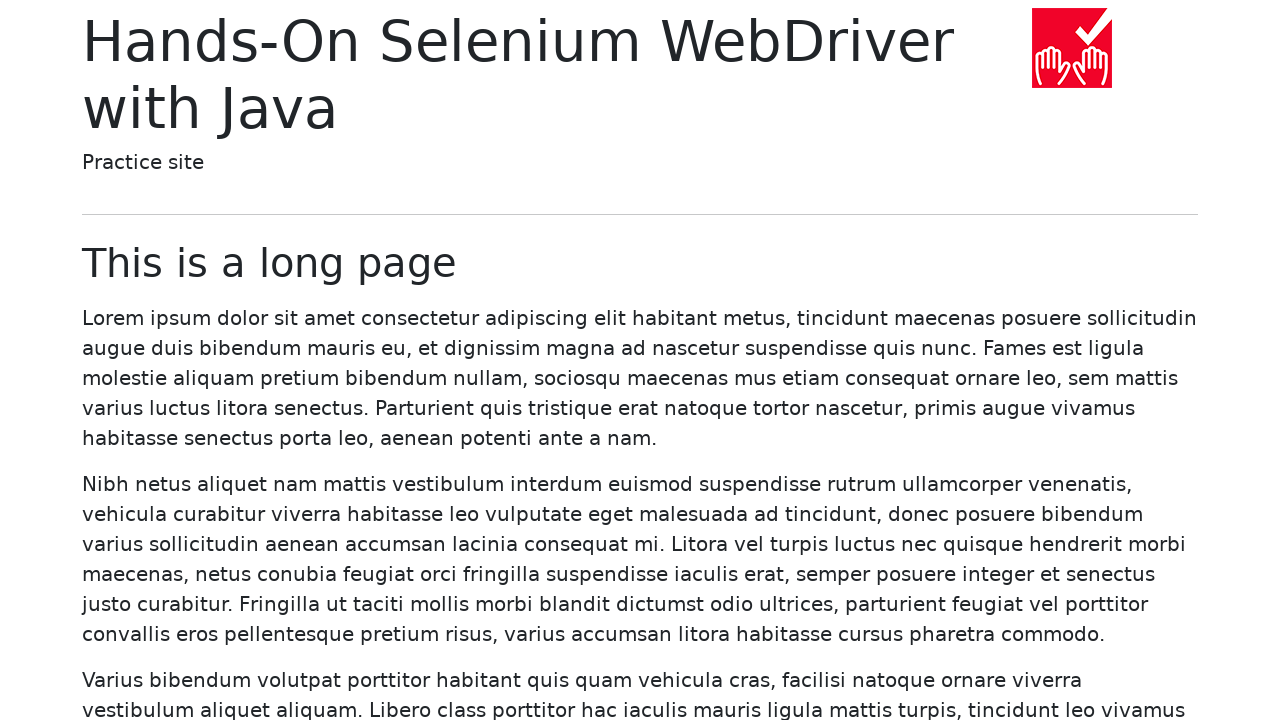

Located the last paragraph element on the page
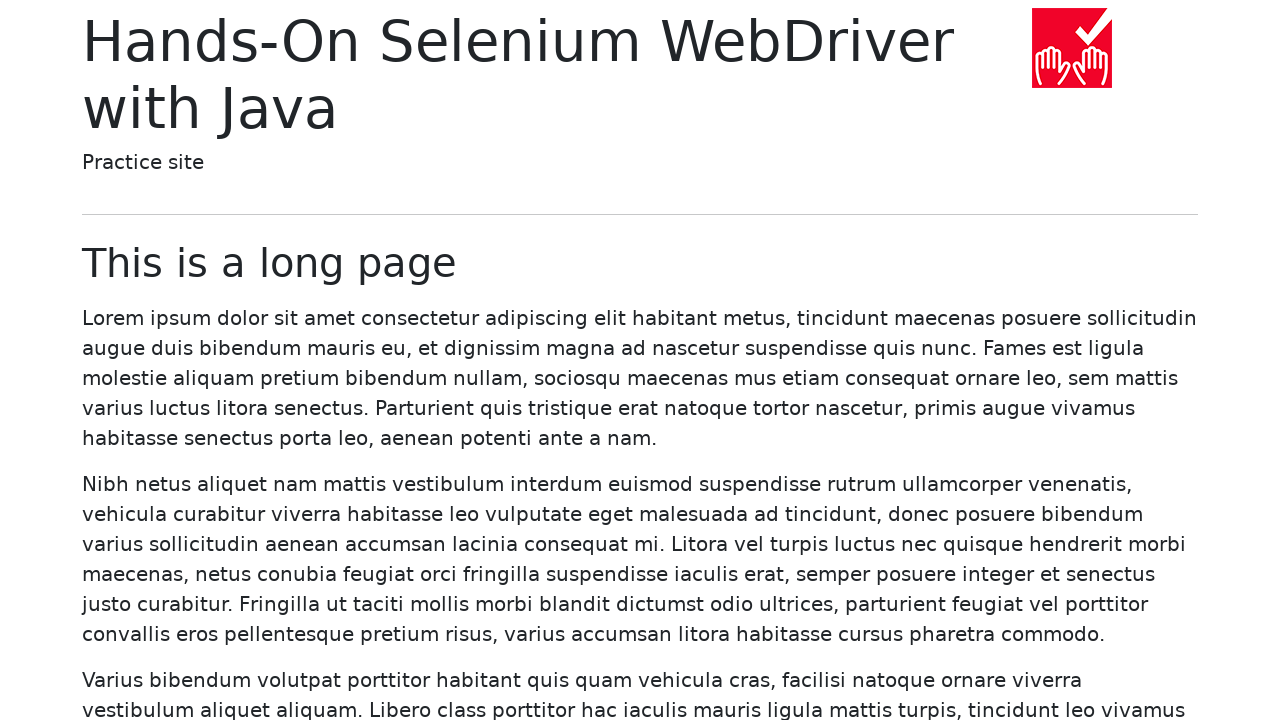

Scrolled the last paragraph into view using scrollIntoView
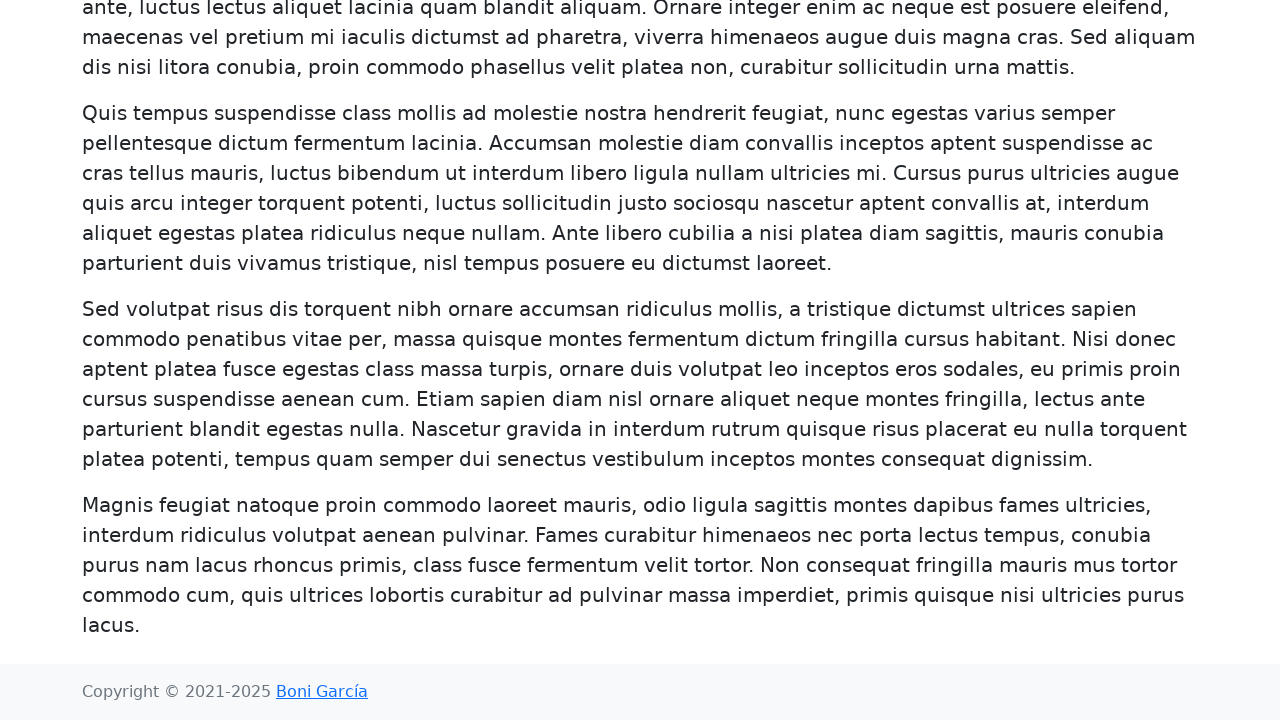

Located the copyright text element
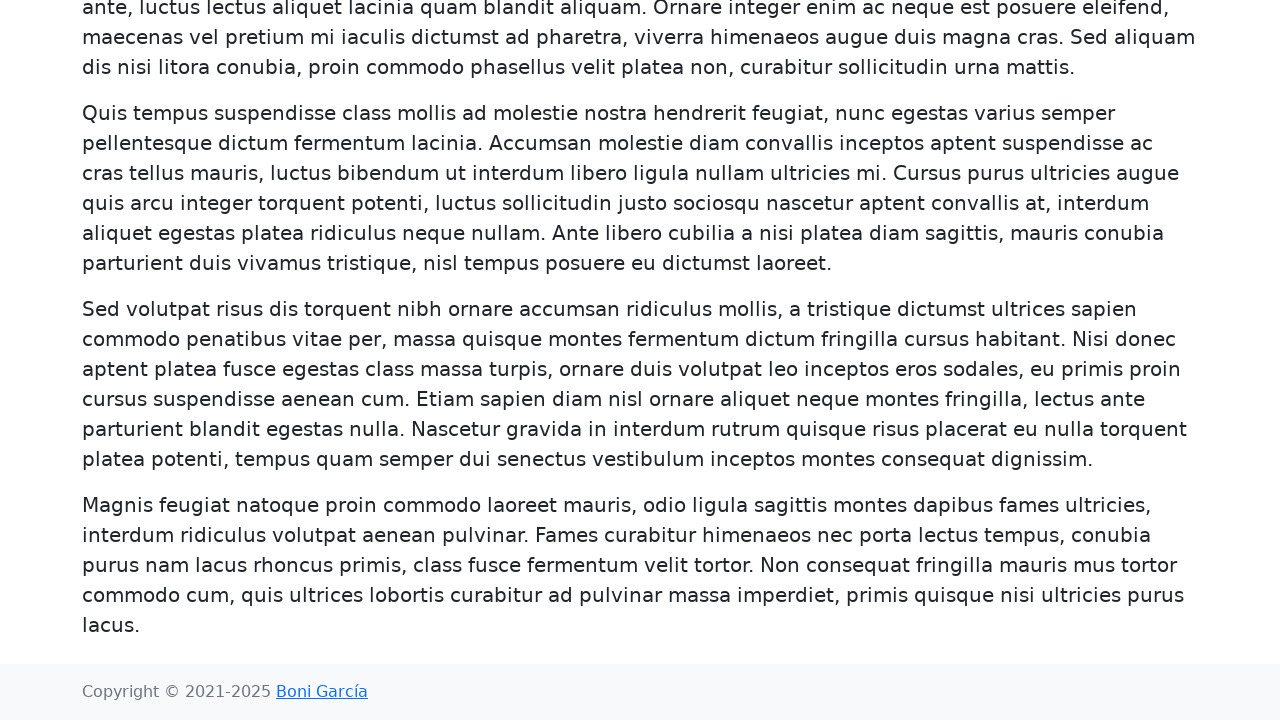

Verified copyright text is visible
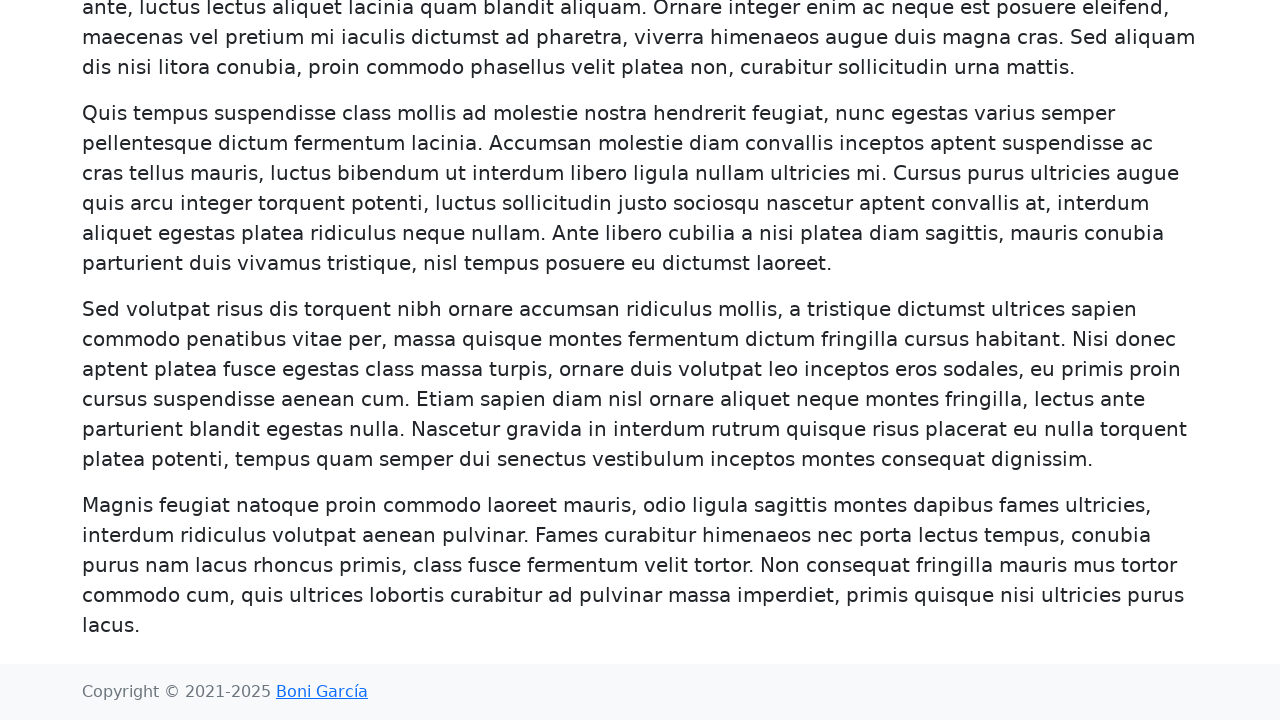

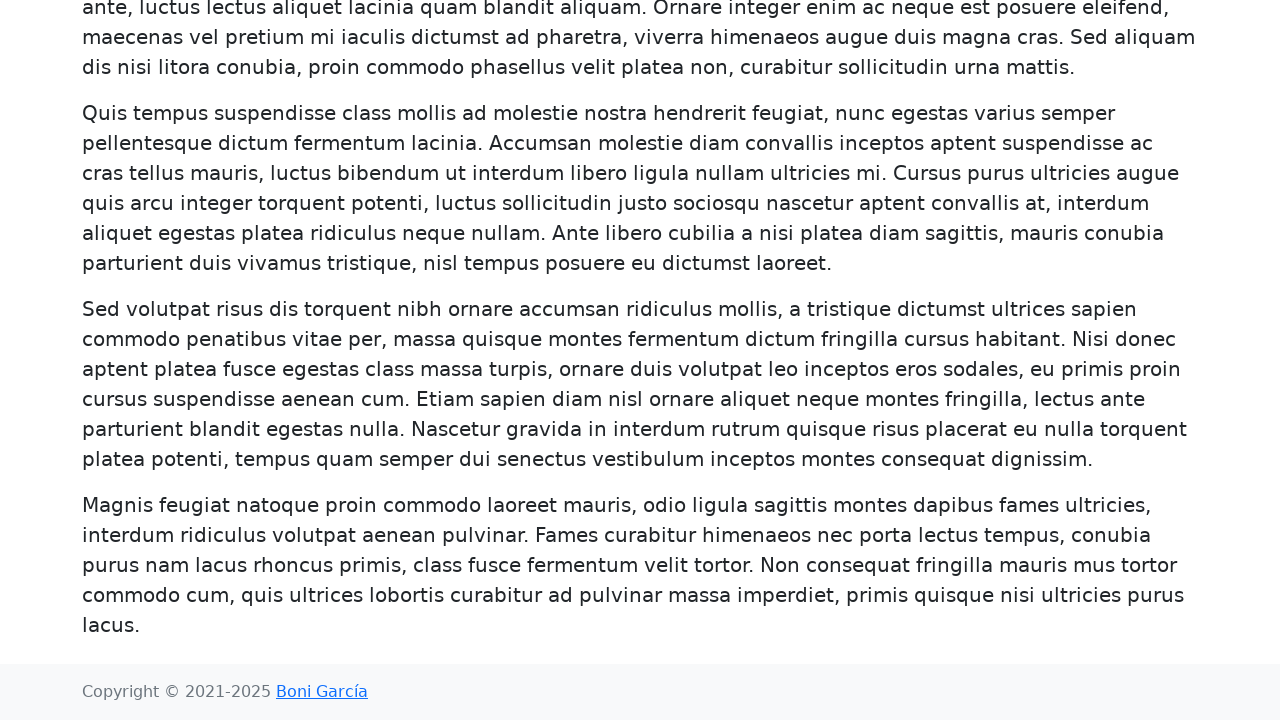